Tests JavaScript Confirm dialog by clicking the confirm button, dismissing the dialog, and verifying the result text shows cancel was clicked

Starting URL: https://the-internet.herokuapp.com/javascript_alerts

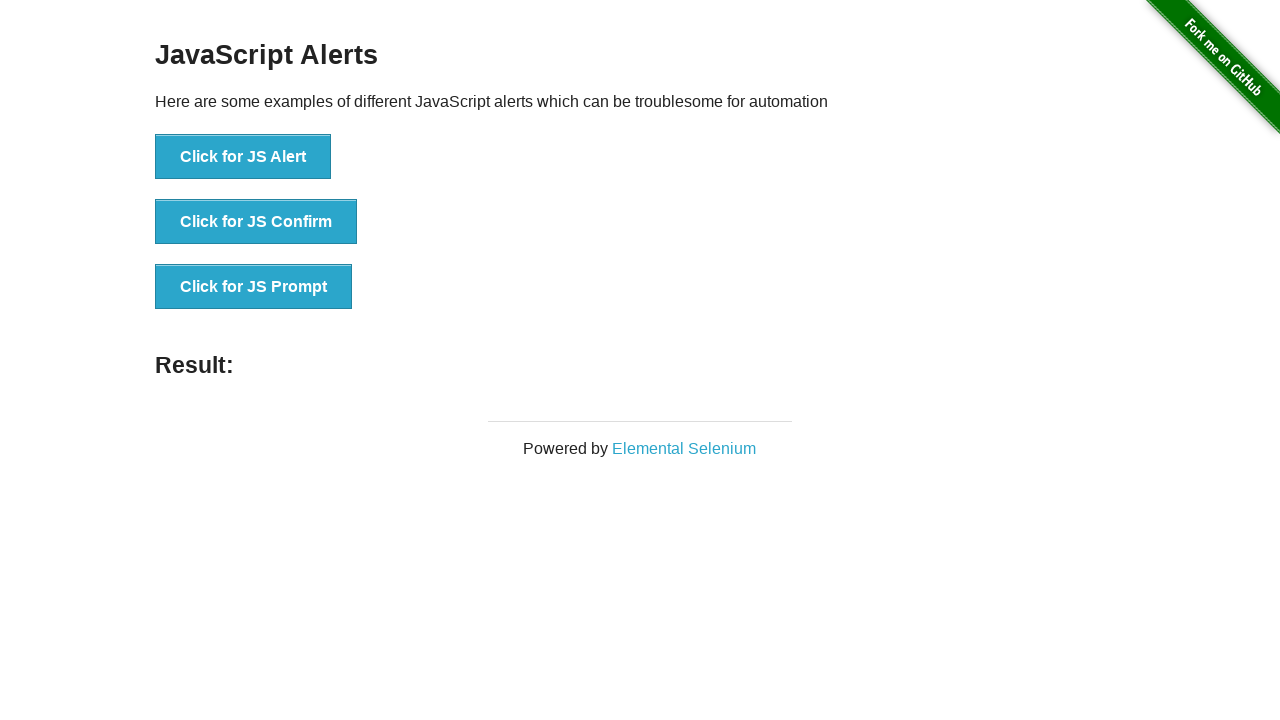

Navigated to JavaScript alerts page
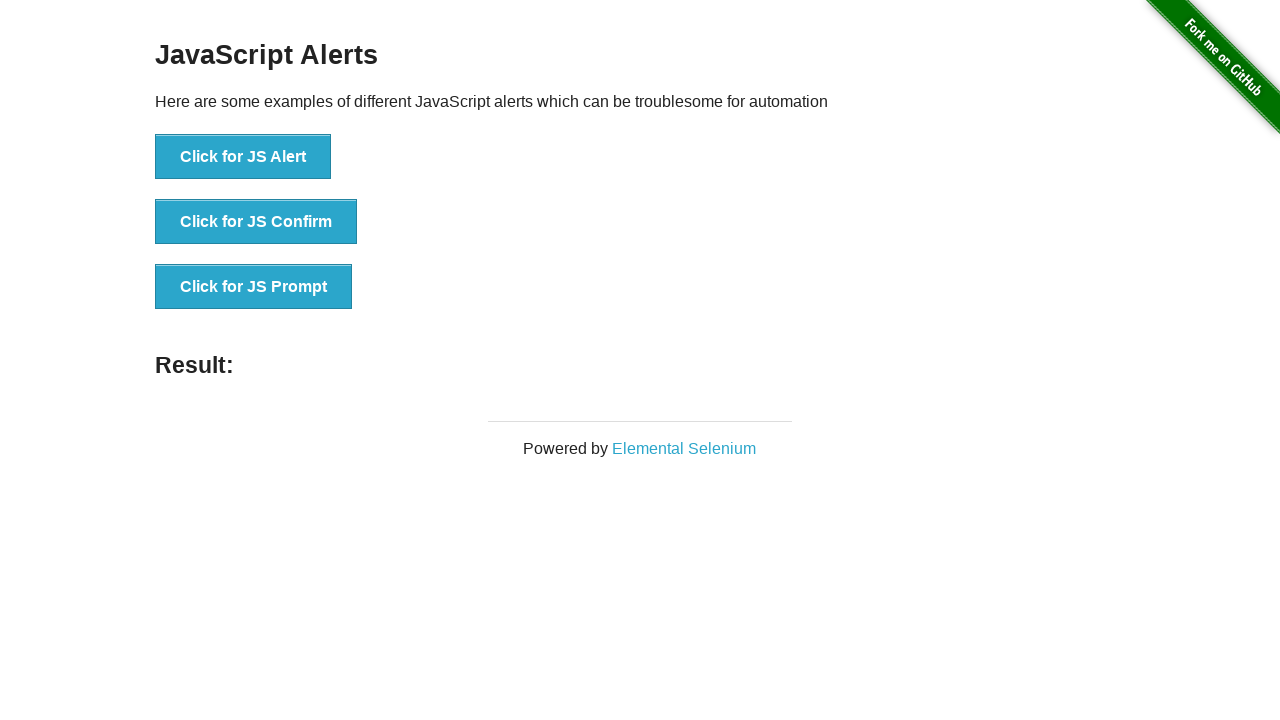

Set up dialog handler to dismiss the confirm dialog
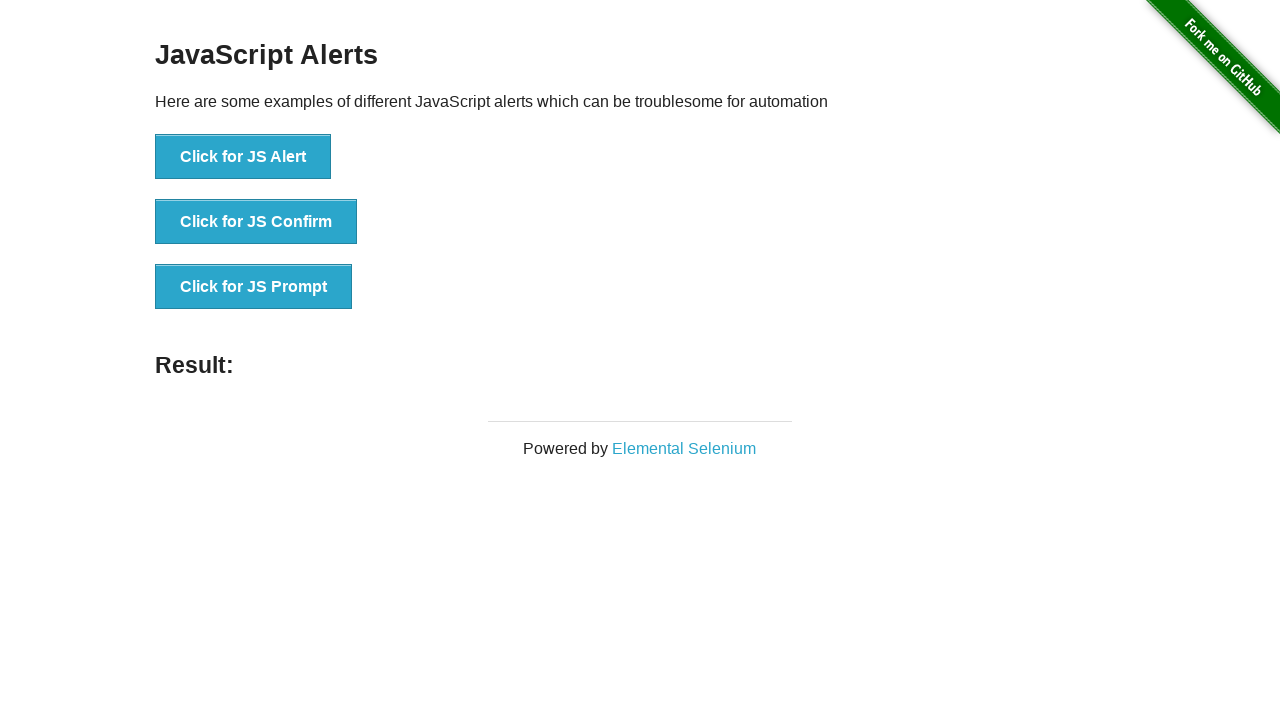

Clicked on the JS Confirm button at (256, 222) on xpath=//*[text()='Click for JS Confirm']
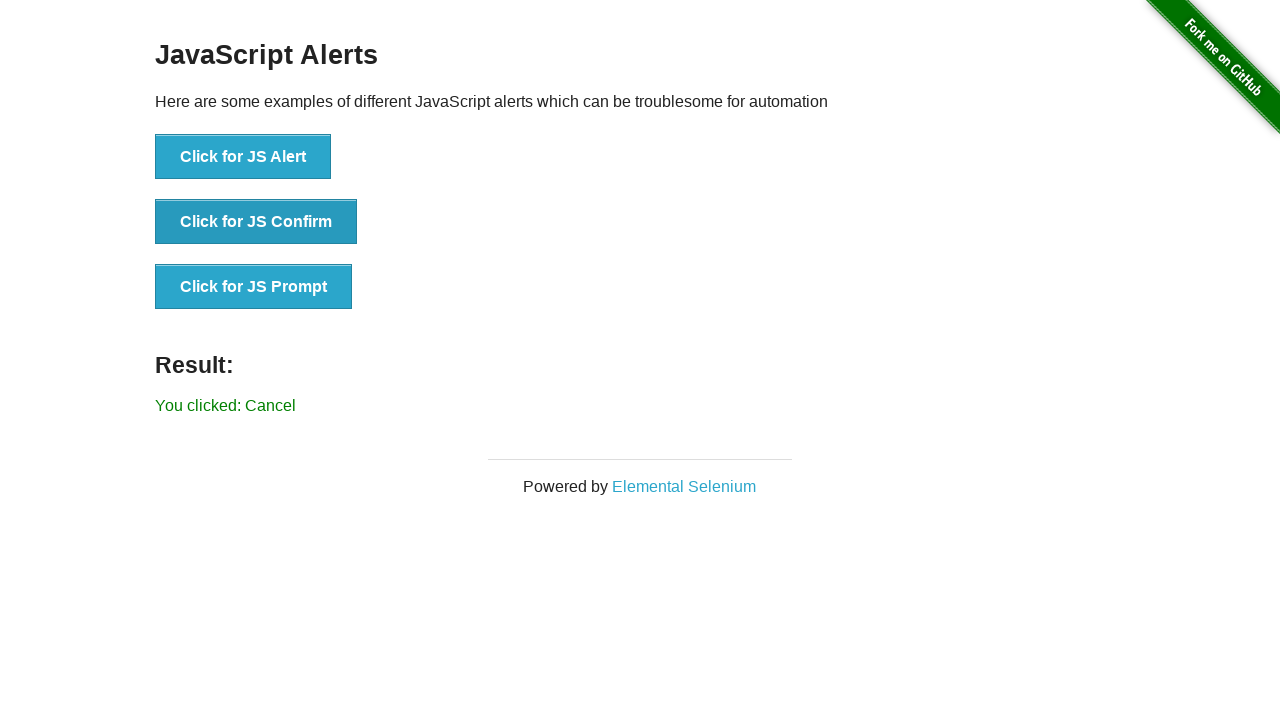

Waited for result text element to appear
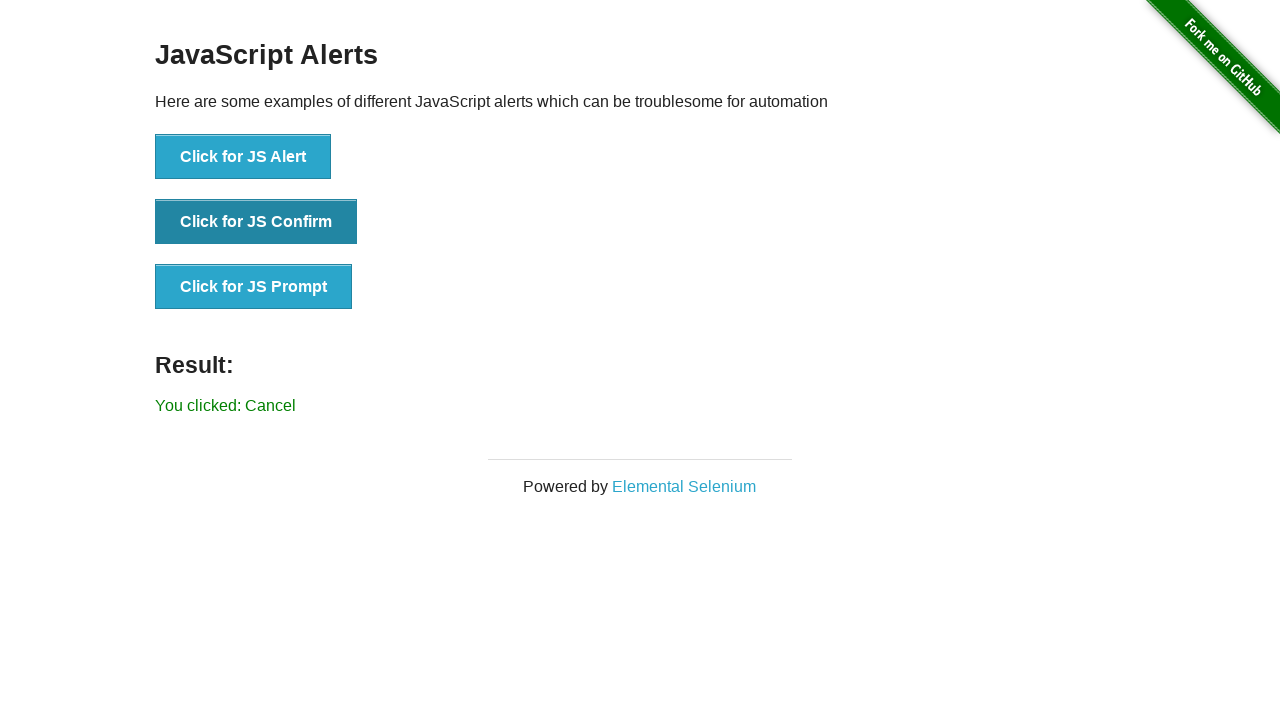

Retrieved result text content
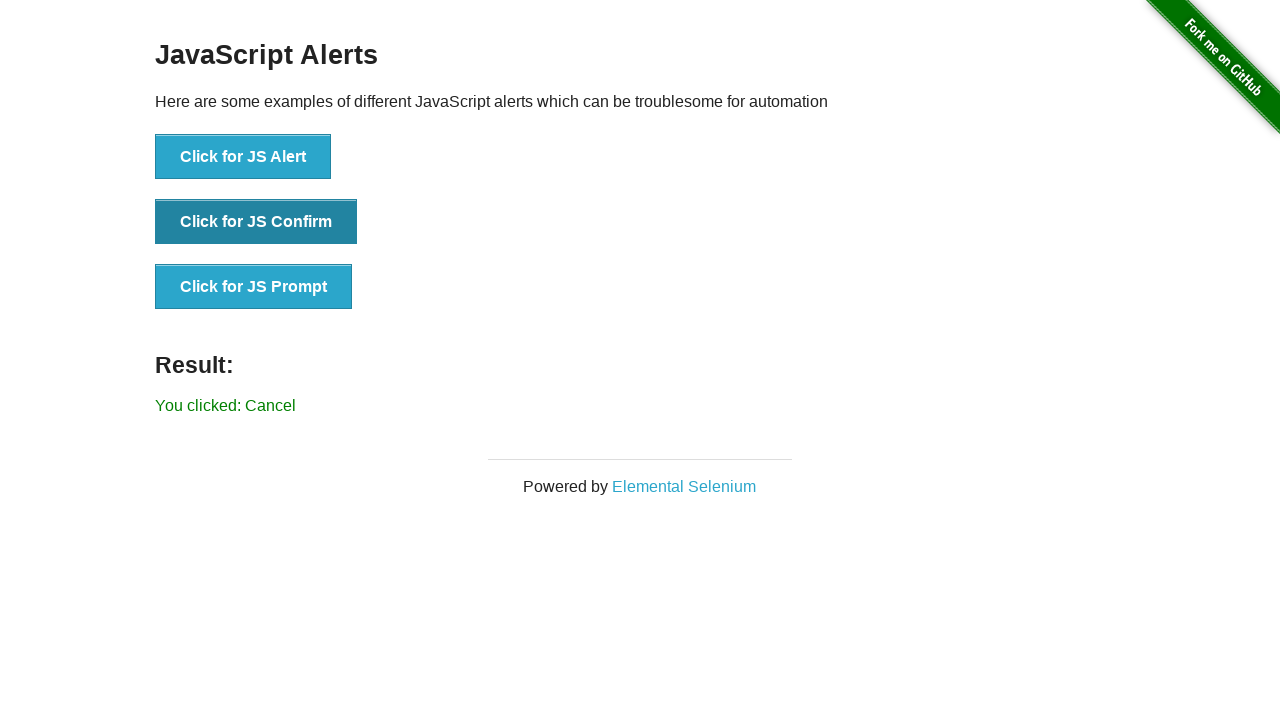

Verified result text shows 'You clicked: Cancel'
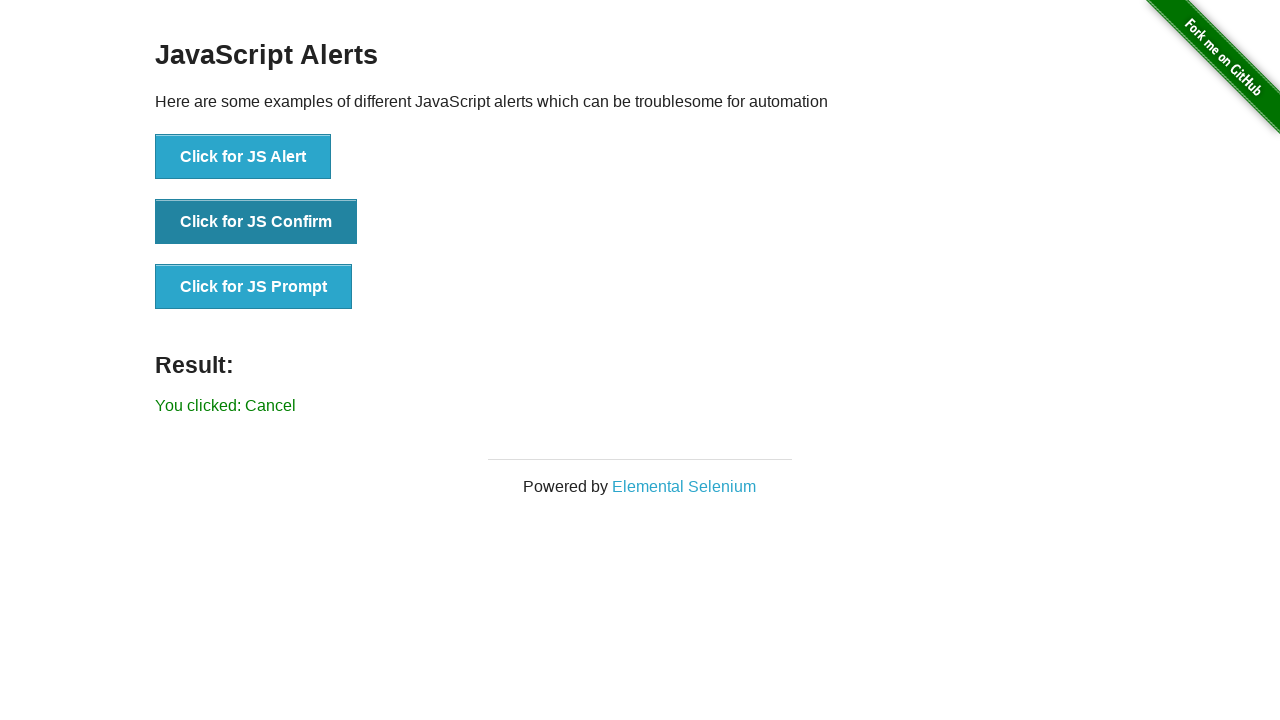

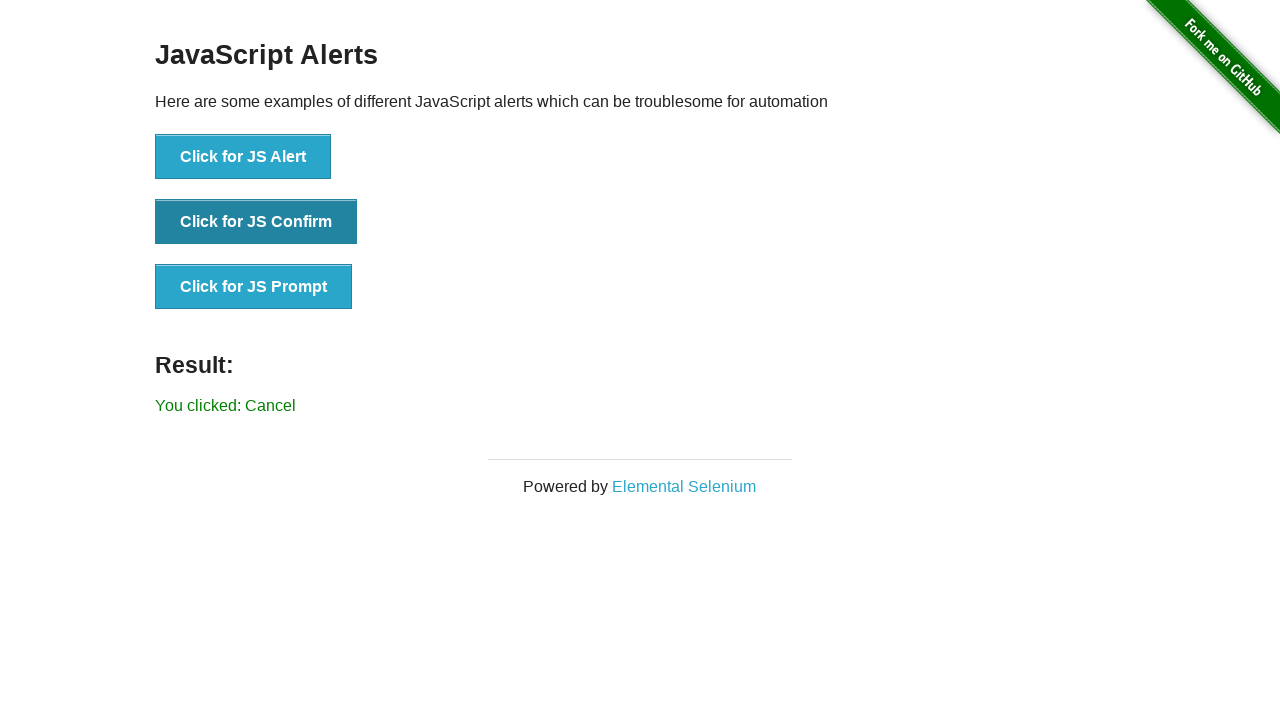